Tests the broken link by clicking it and checking the resulting page URL

Starting URL: https://demoqa.com/broken

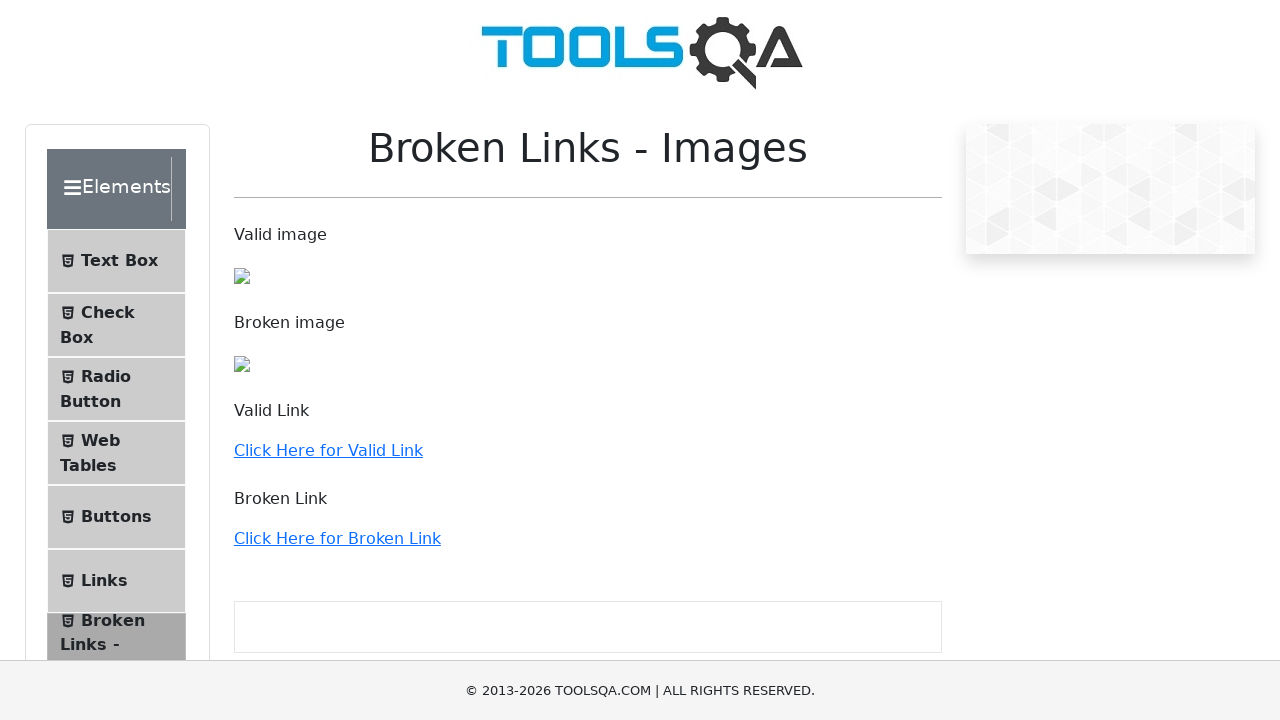

Scrolled down 250 pixels to reveal the broken link
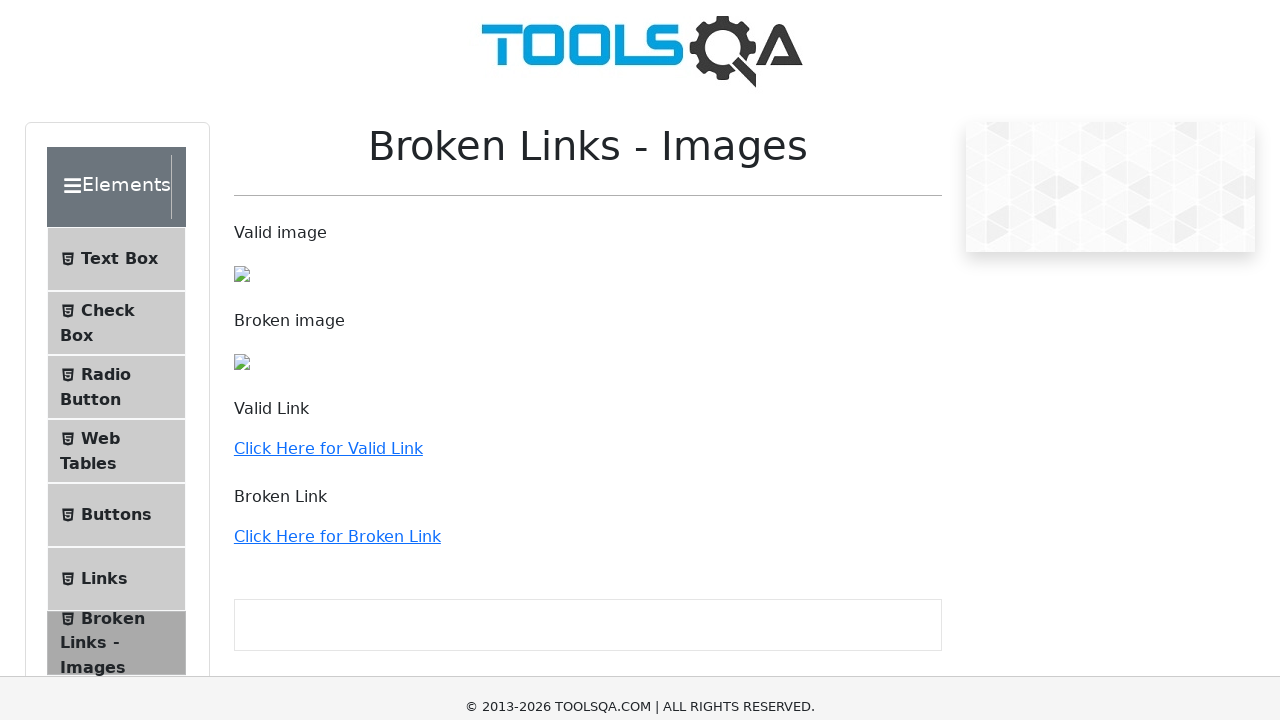

Clicked the broken link at (337, 288) on a:has-text('Click Here for Broken Link')
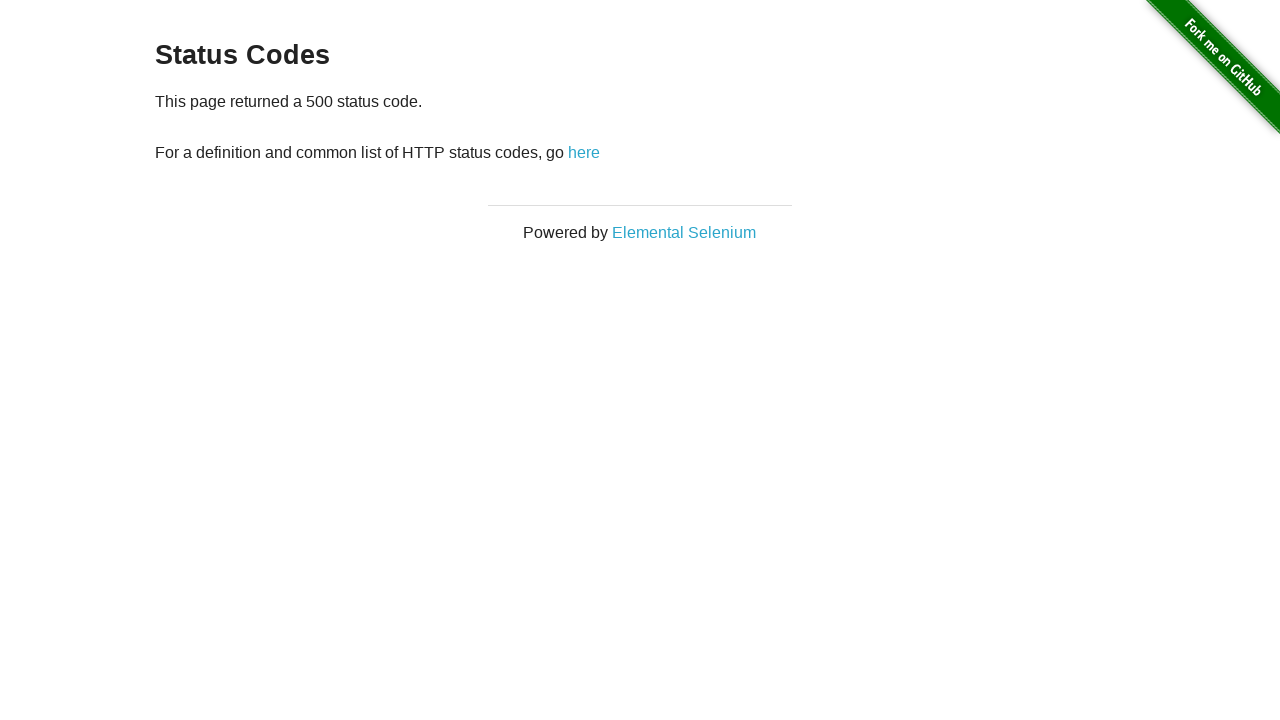

Waited for network to be idle after broken link click
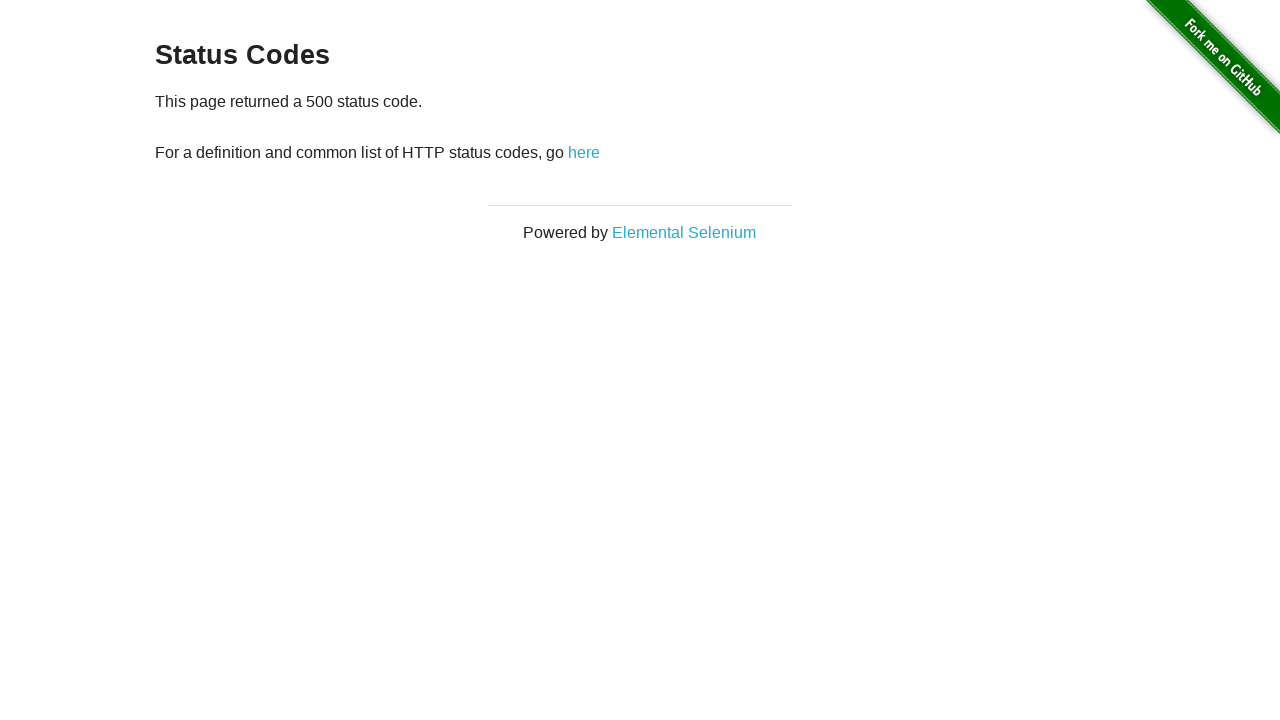

Verified final URL: http://the-internet.herokuapp.com/status_codes/500
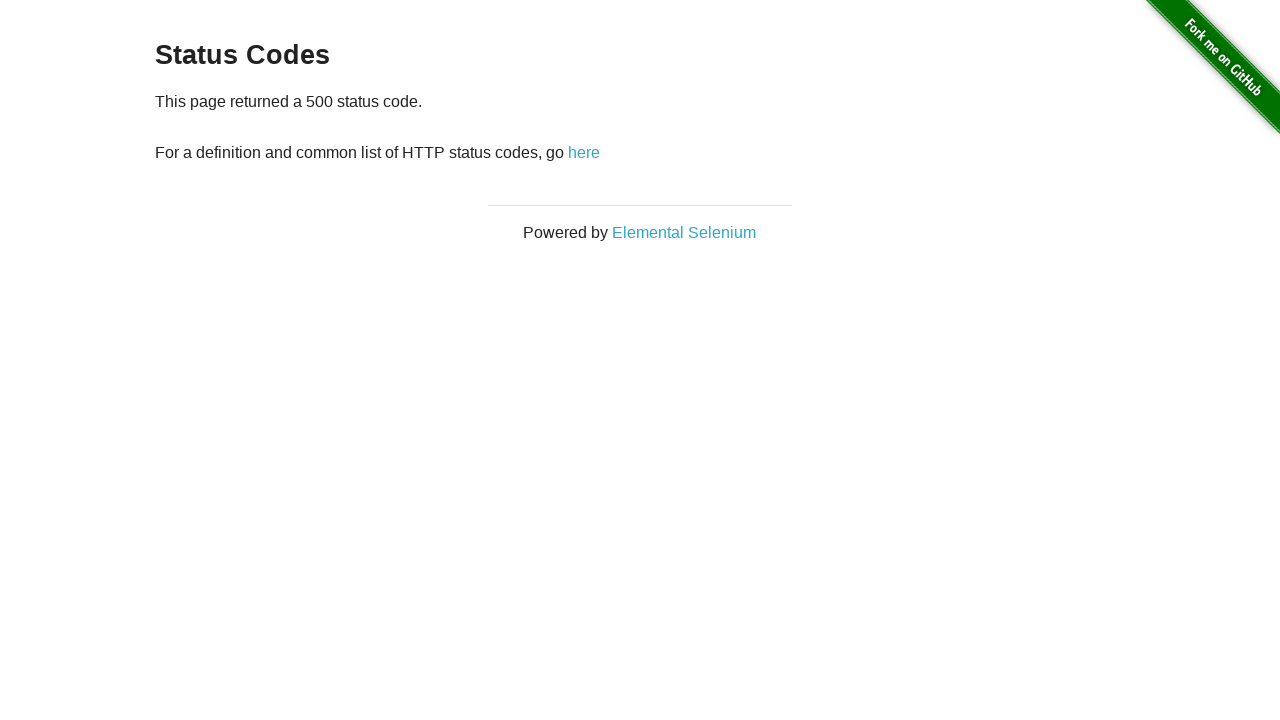

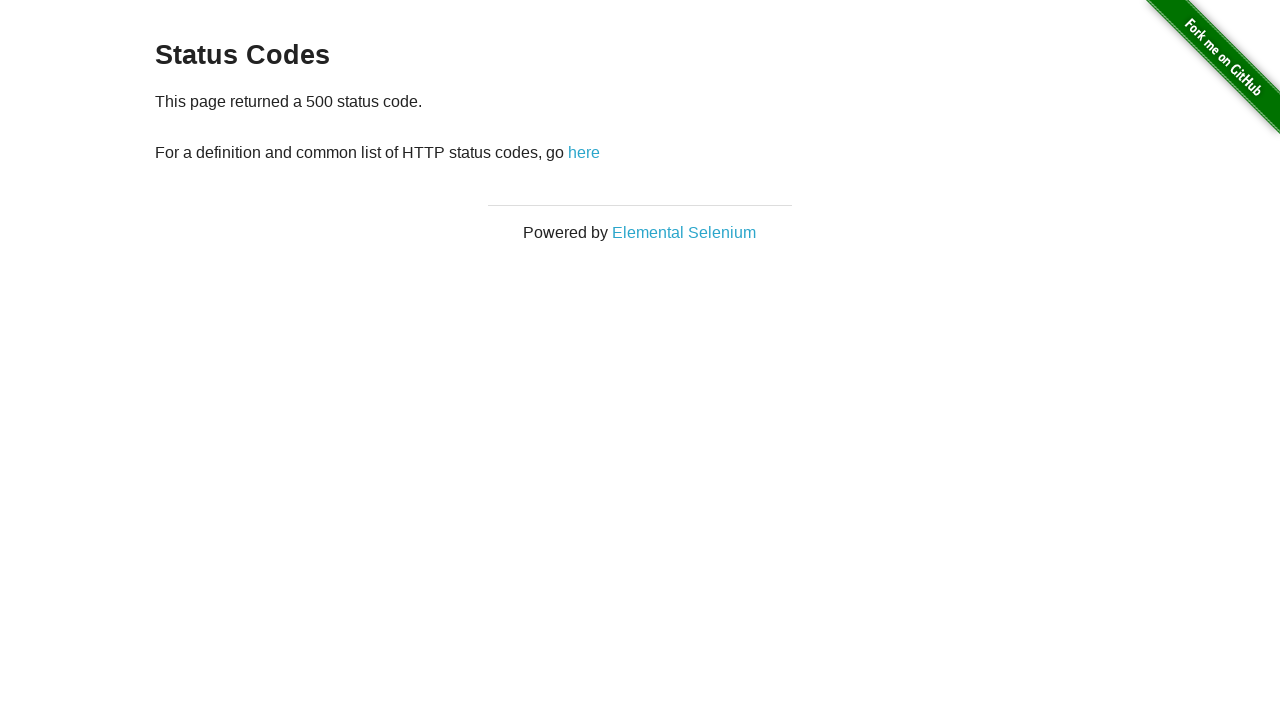